Tests dropdown and passenger selection functionality on a travel booking page by selecting currency and increasing adult passenger count

Starting URL: https://rahulshettyacademy.com/dropdownsPractise/

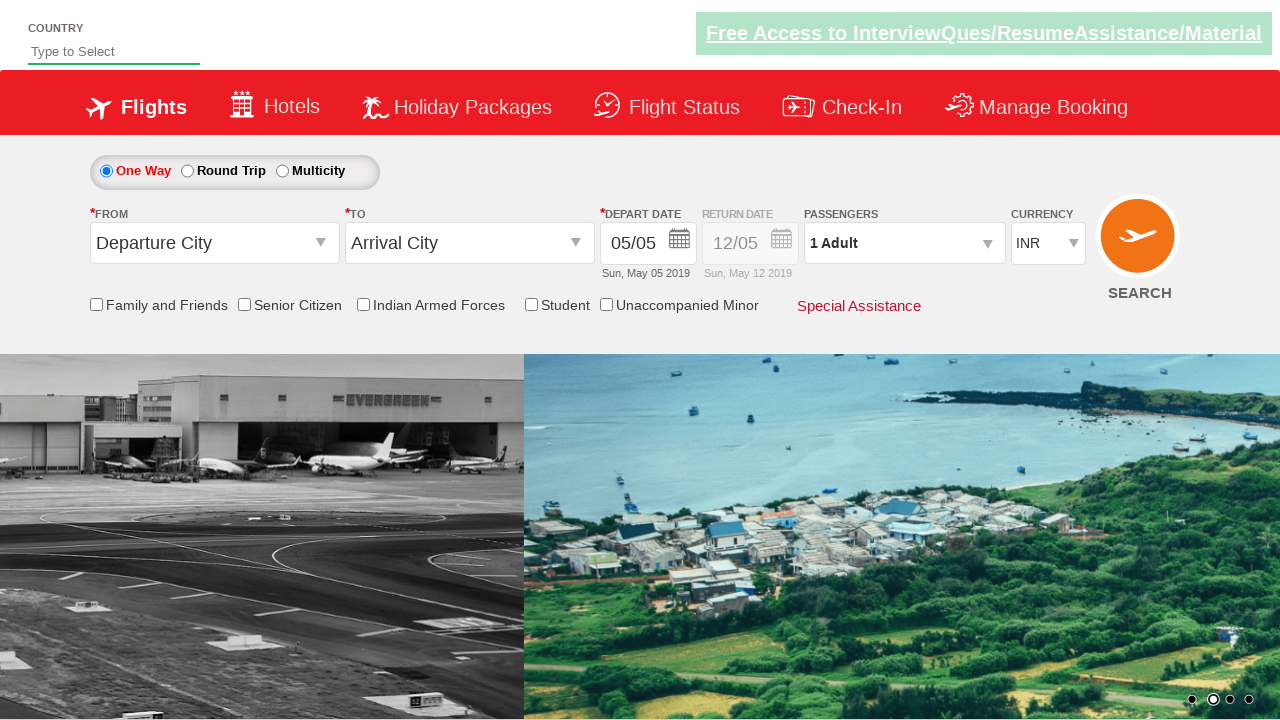

Selected INR from currency dropdown on #ctl00_mainContent_DropDownListCurrency
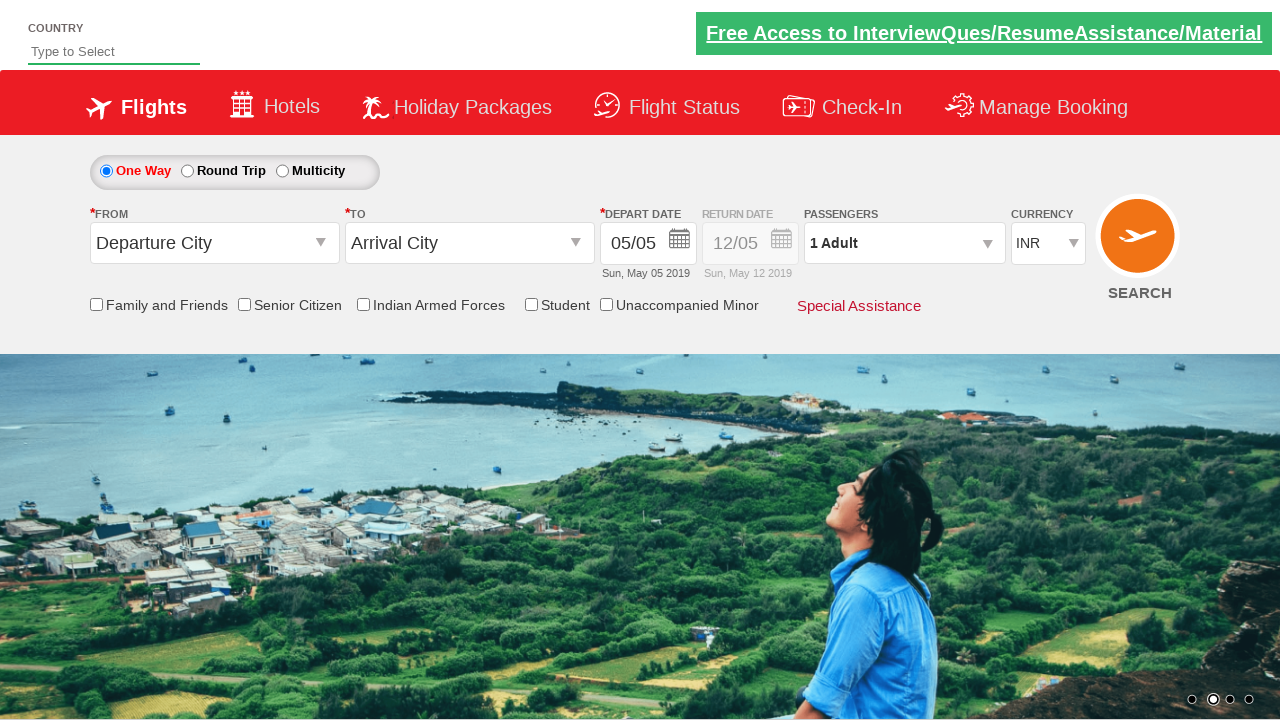

Clicked on passenger info section to open passenger selection panel at (904, 243) on #divpaxinfo
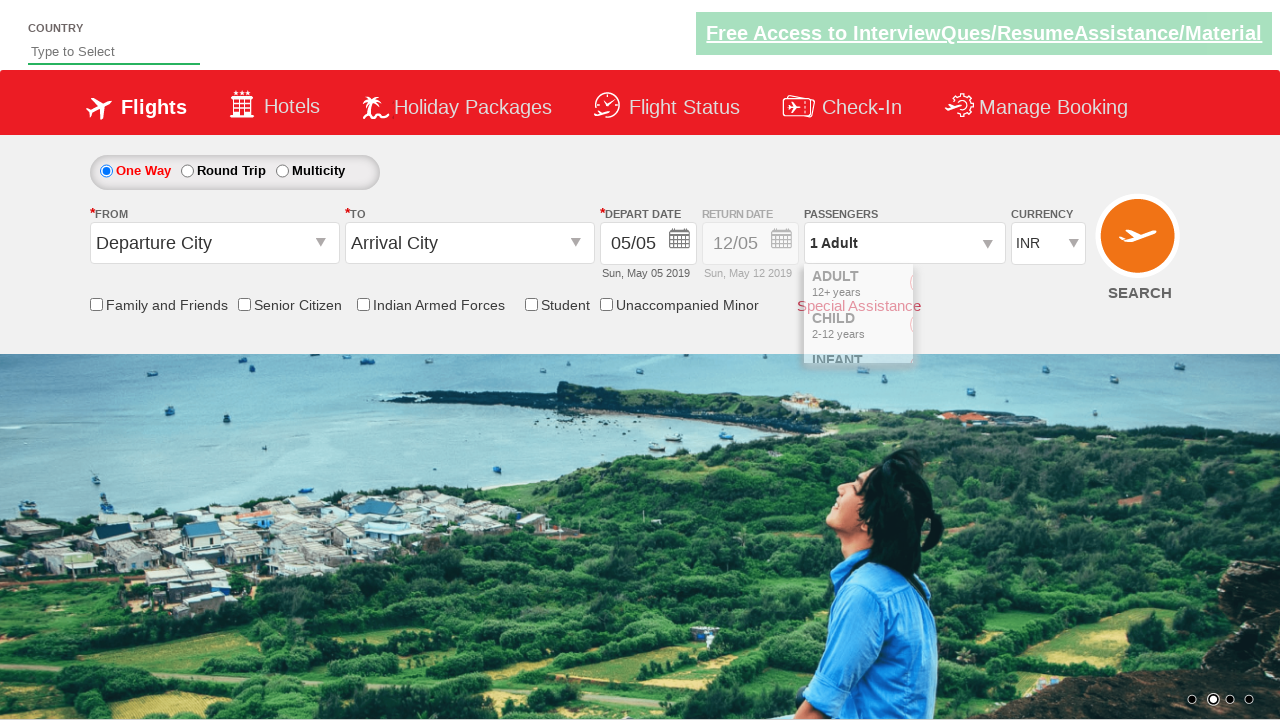

Increased adult passenger count (click 1 of 3) at (982, 288) on #hrefIncAdt
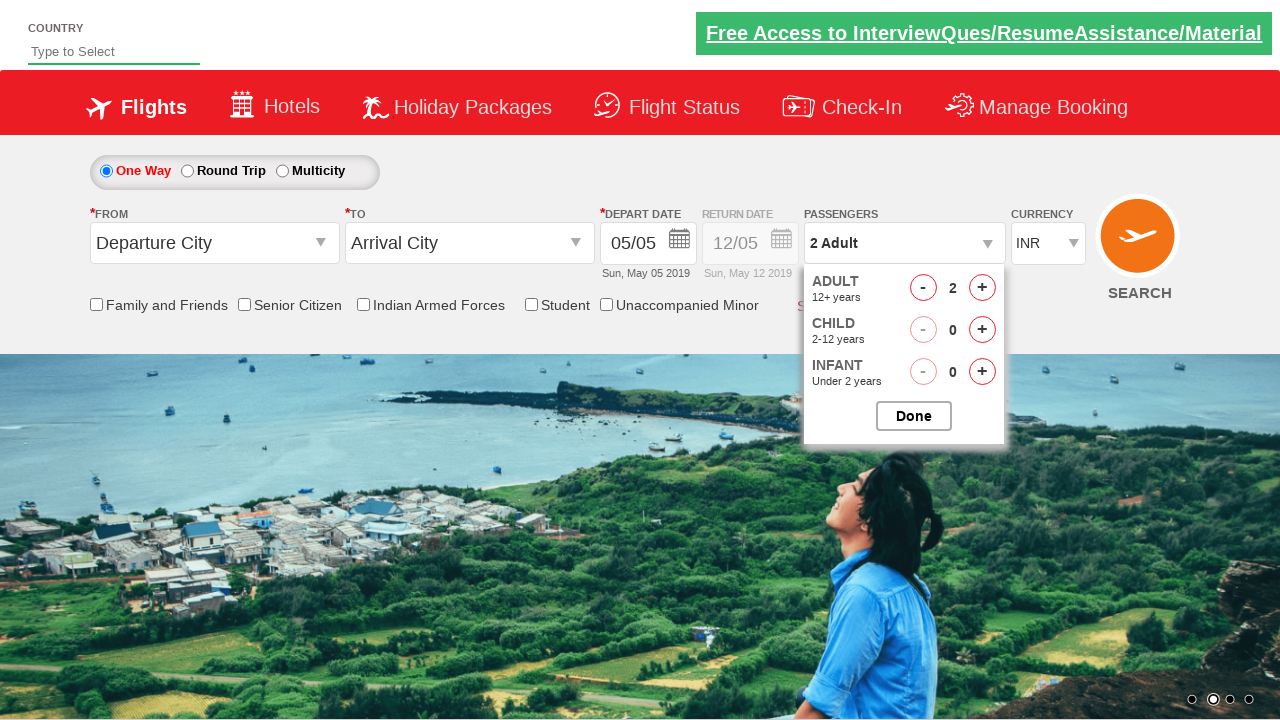

Increased adult passenger count (click 2 of 3) at (982, 288) on #hrefIncAdt
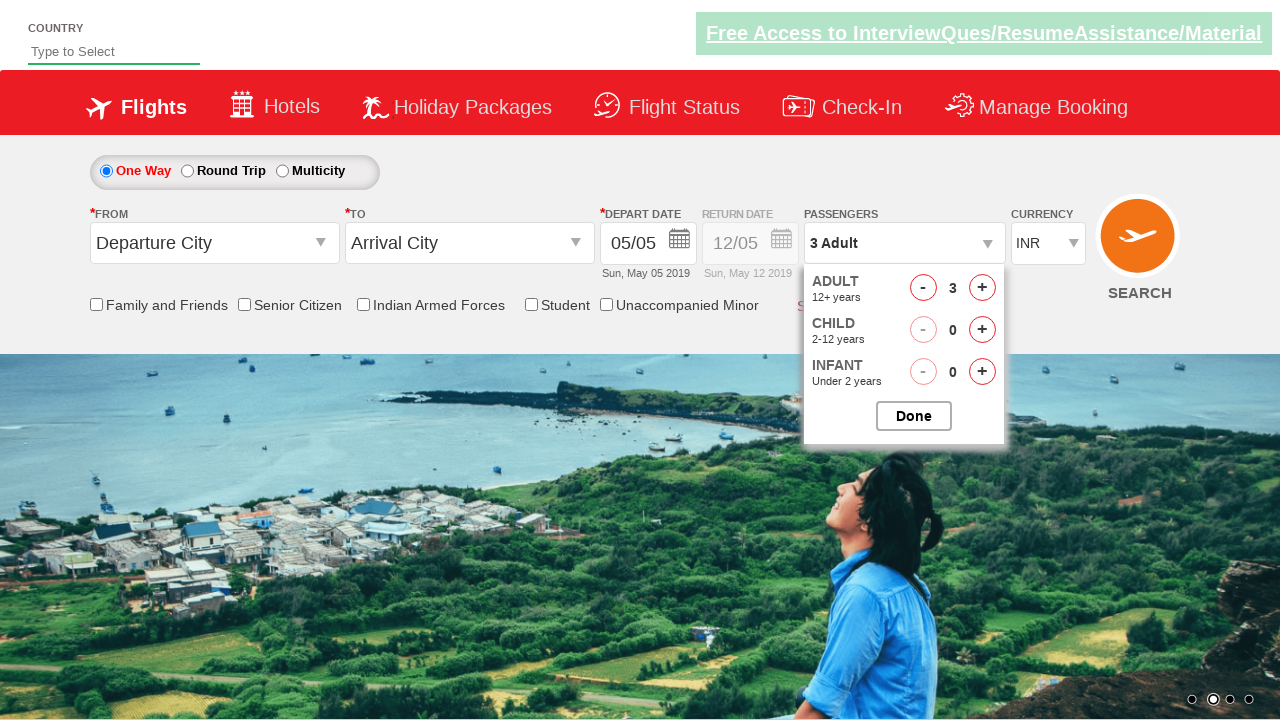

Increased adult passenger count (click 3 of 3) at (982, 288) on #hrefIncAdt
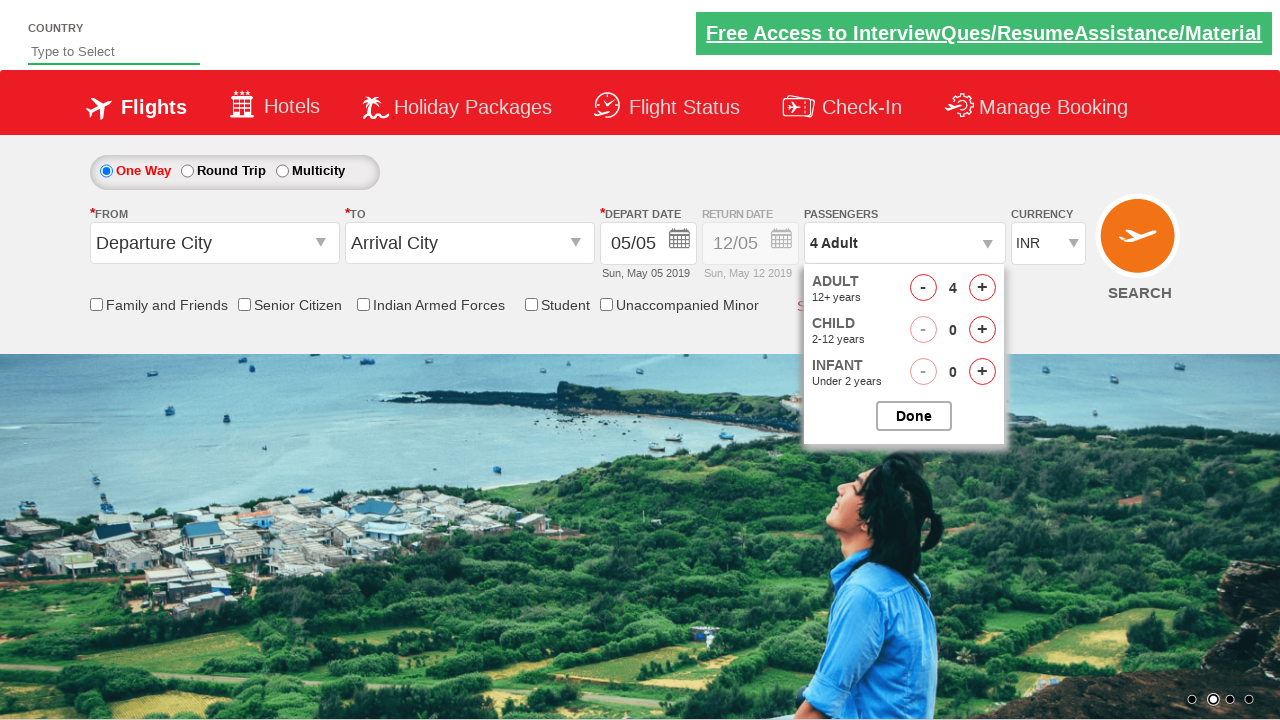

Closed passenger selection panel at (914, 416) on #btnclosepaxoption
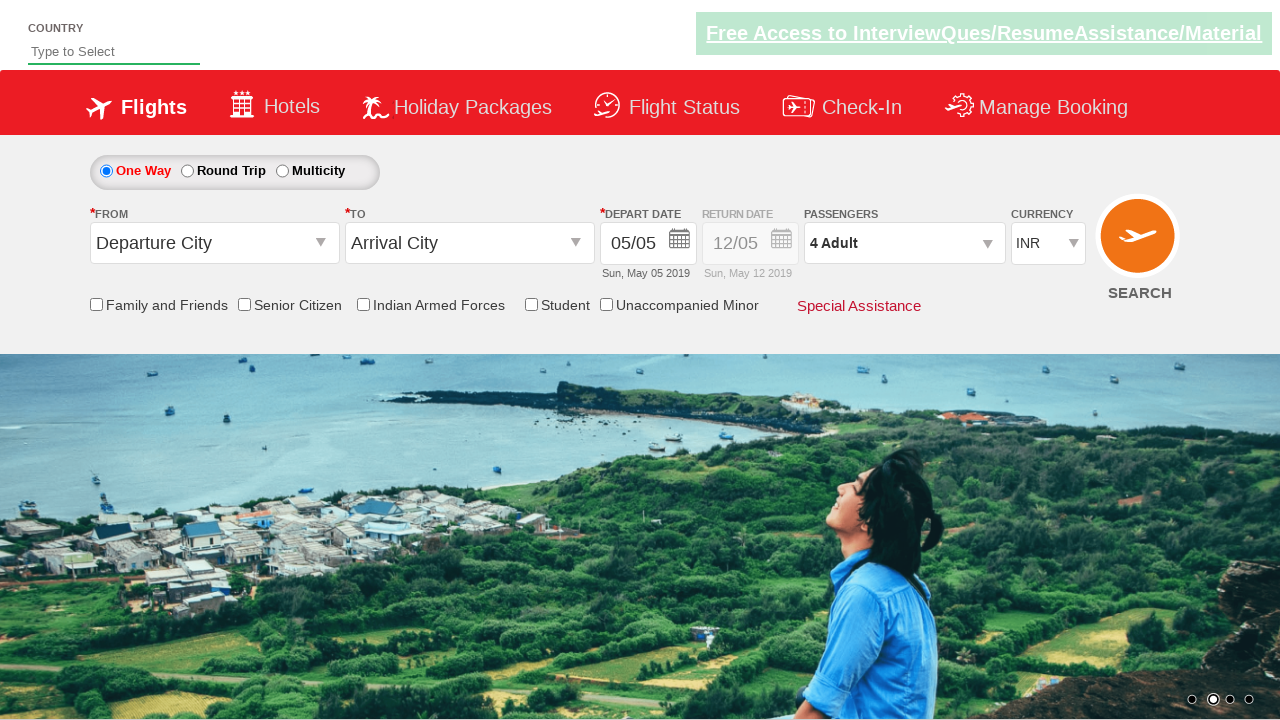

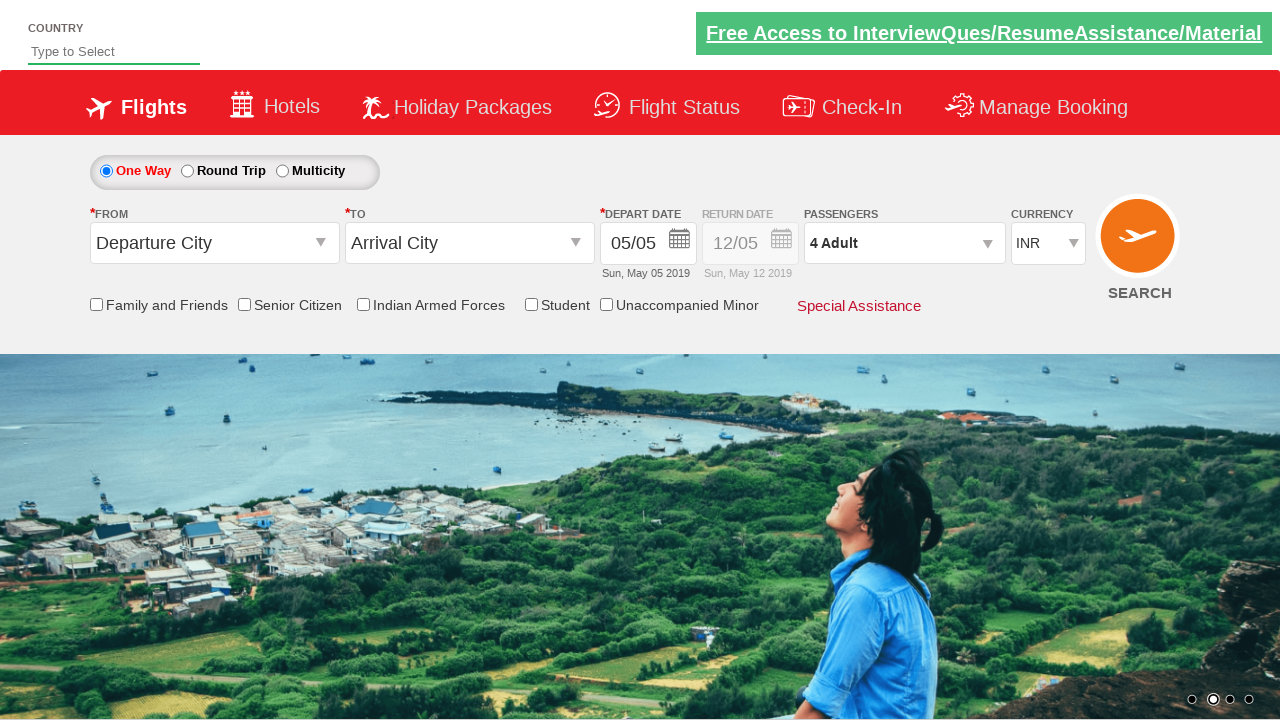